Navigates to a W3Schools example page, switches to an iframe, and verifies that a disabled input element exists

Starting URL: https://www.w3schools.com/tags/tryit.asp?filename=tryhtml_input_disabled

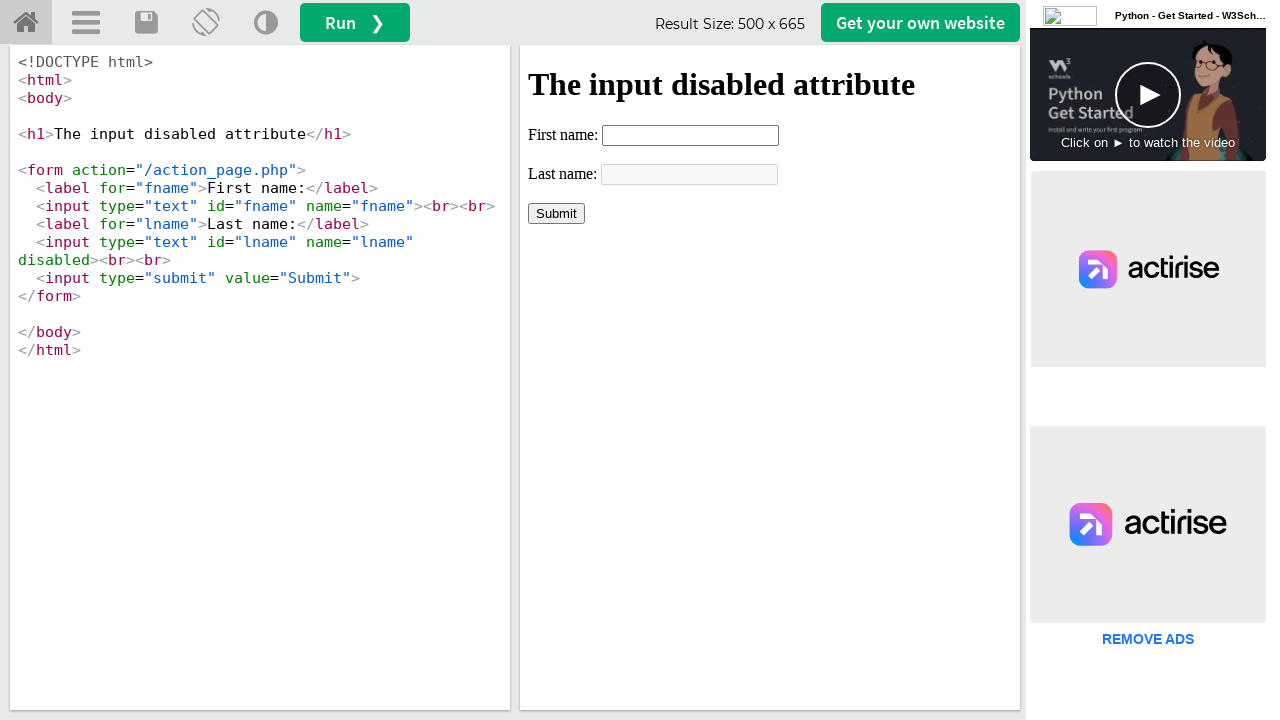

Navigated to W3Schools input disabled example page
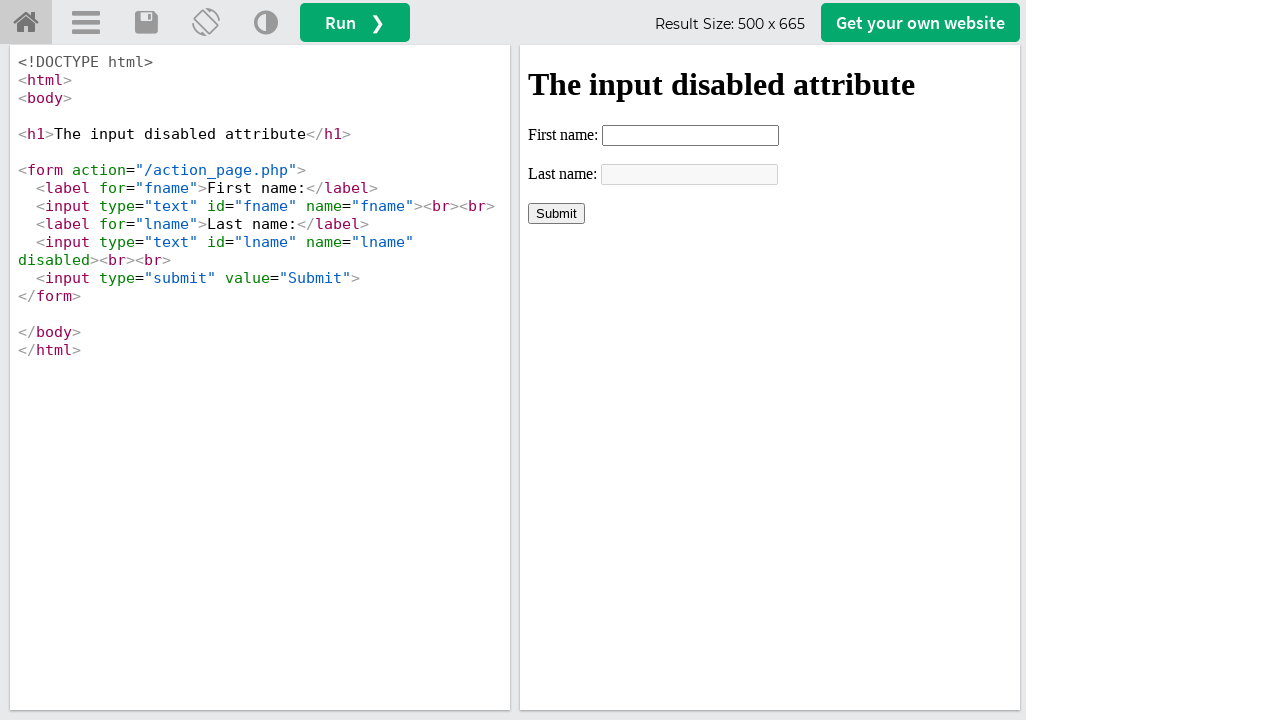

Switched to iframeResult
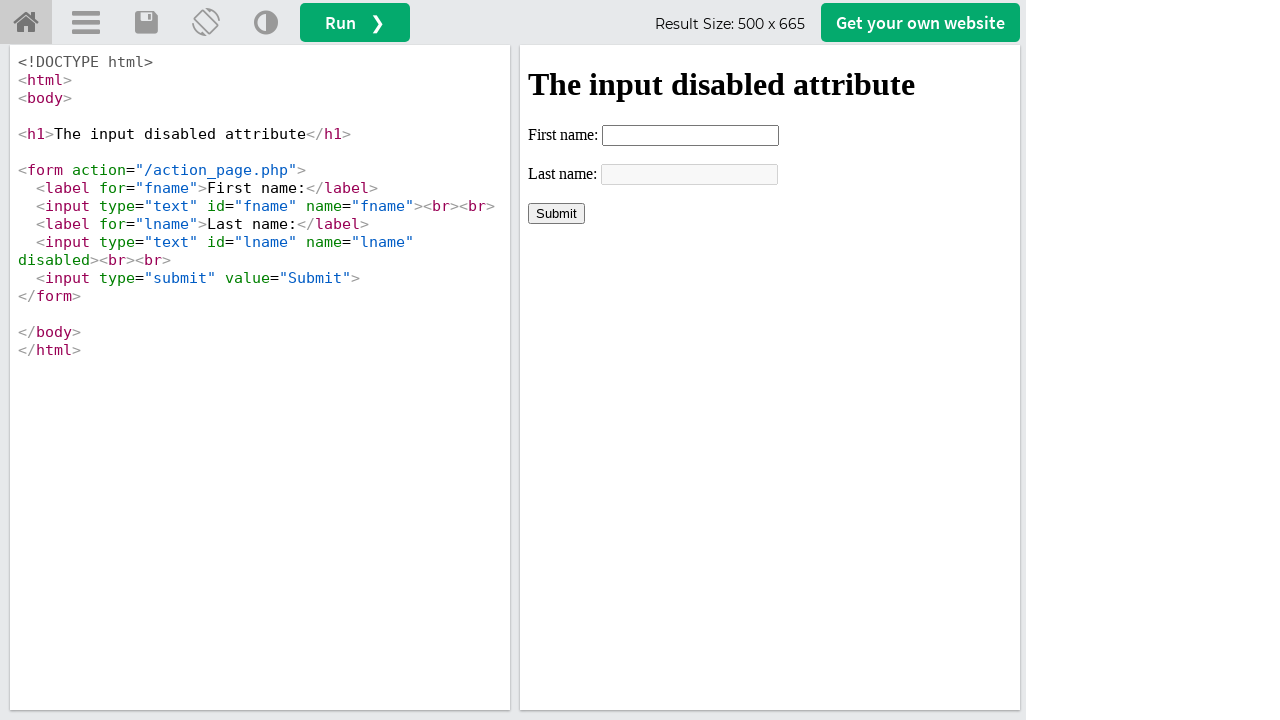

Waited for disabled input element with name 'lname' to appear
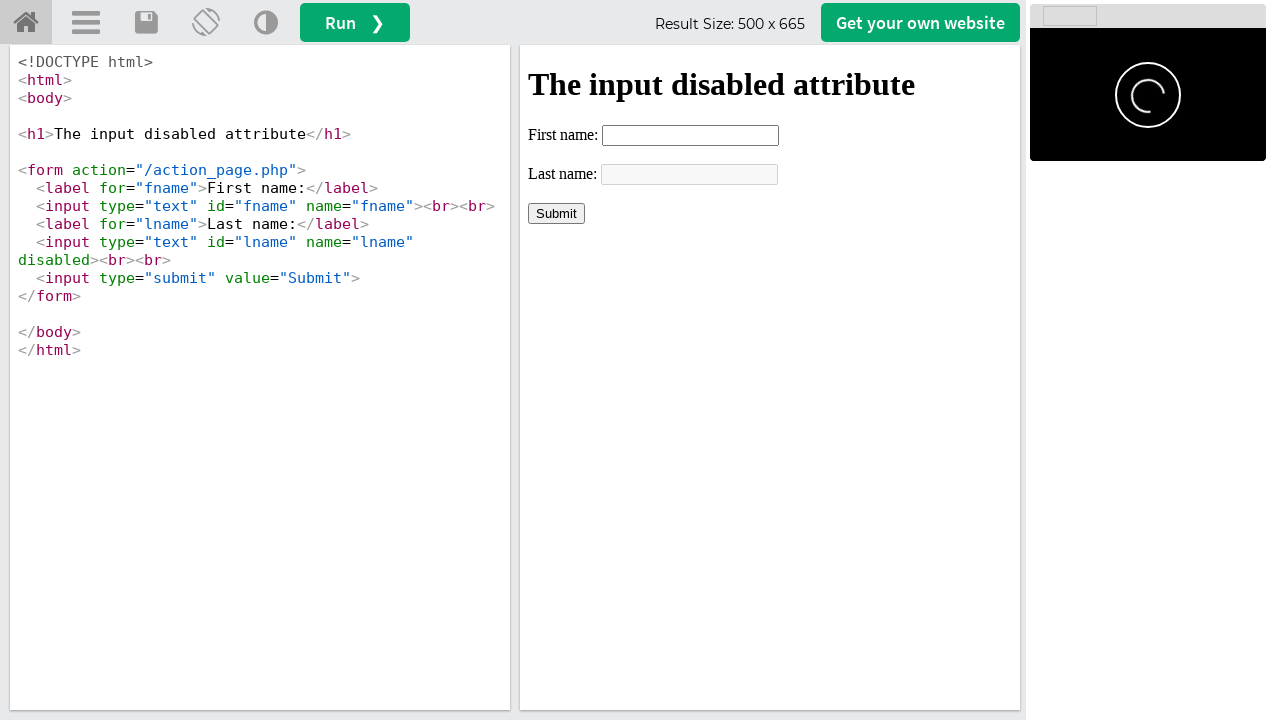

Located the disabled input element
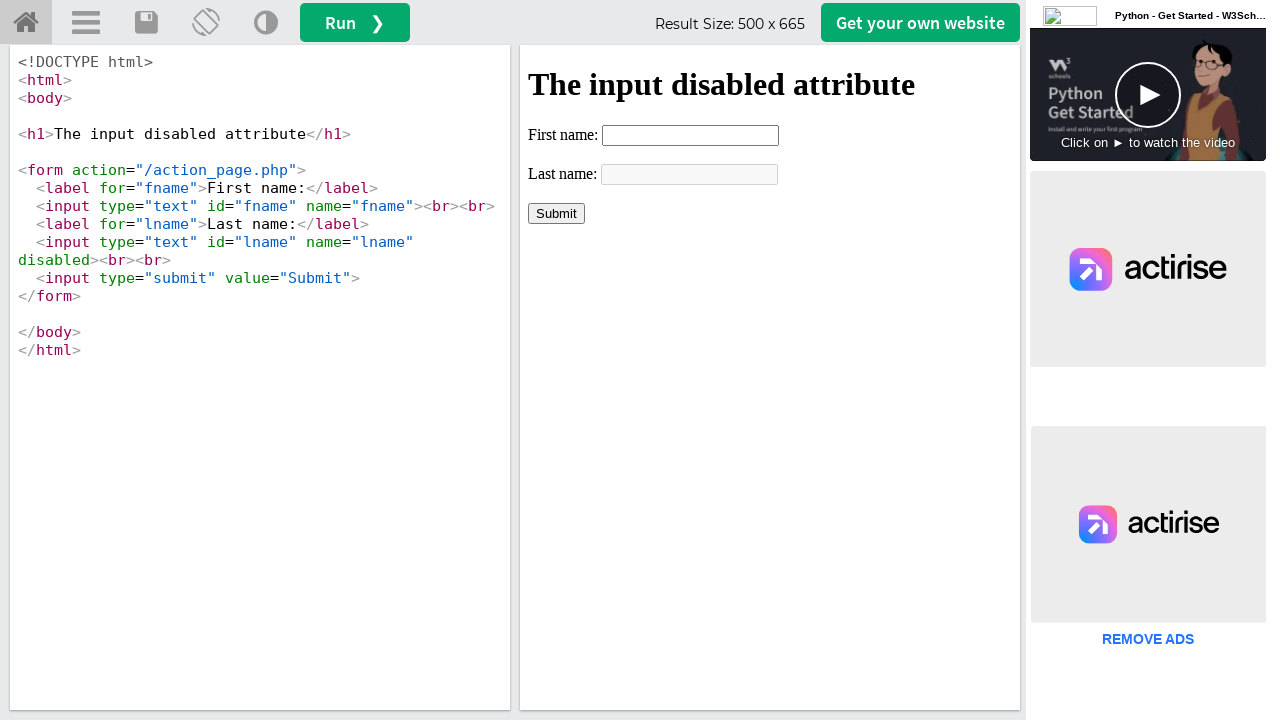

Verified that the input element is disabled
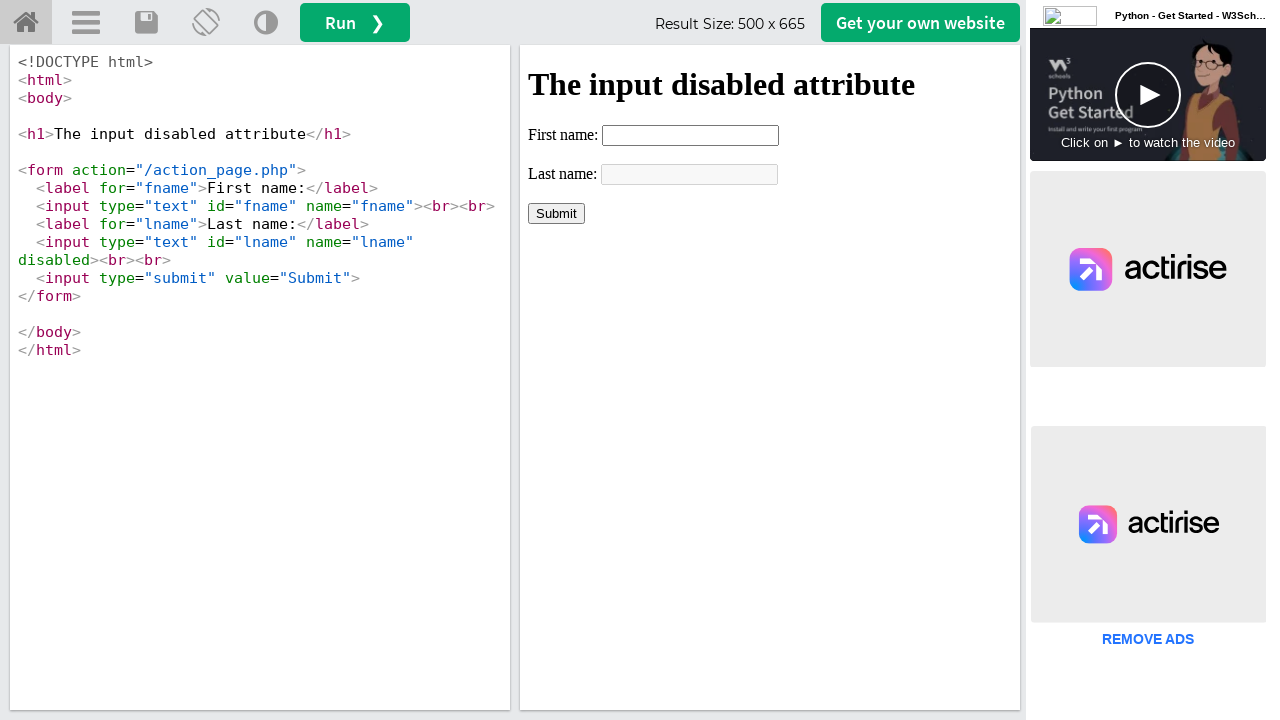

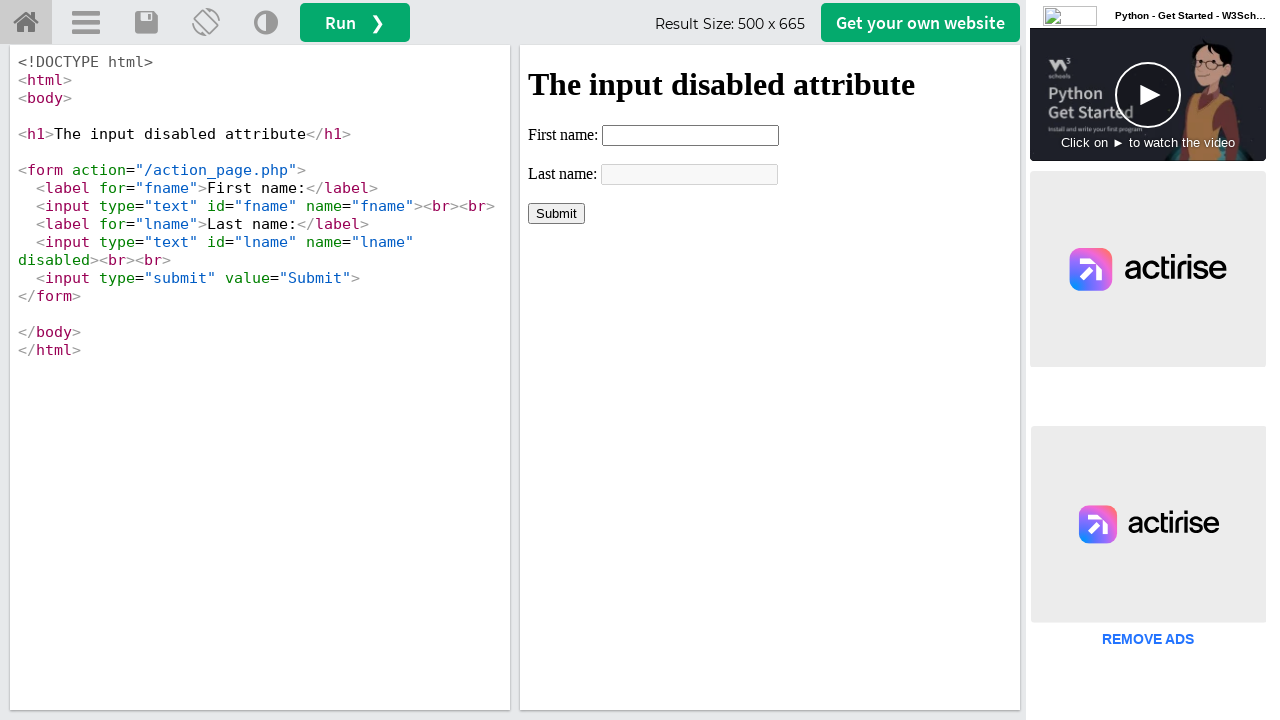